Tests mouse hover functionality by hovering over an element.

Starting URL: https://practice-automation.com/hover/

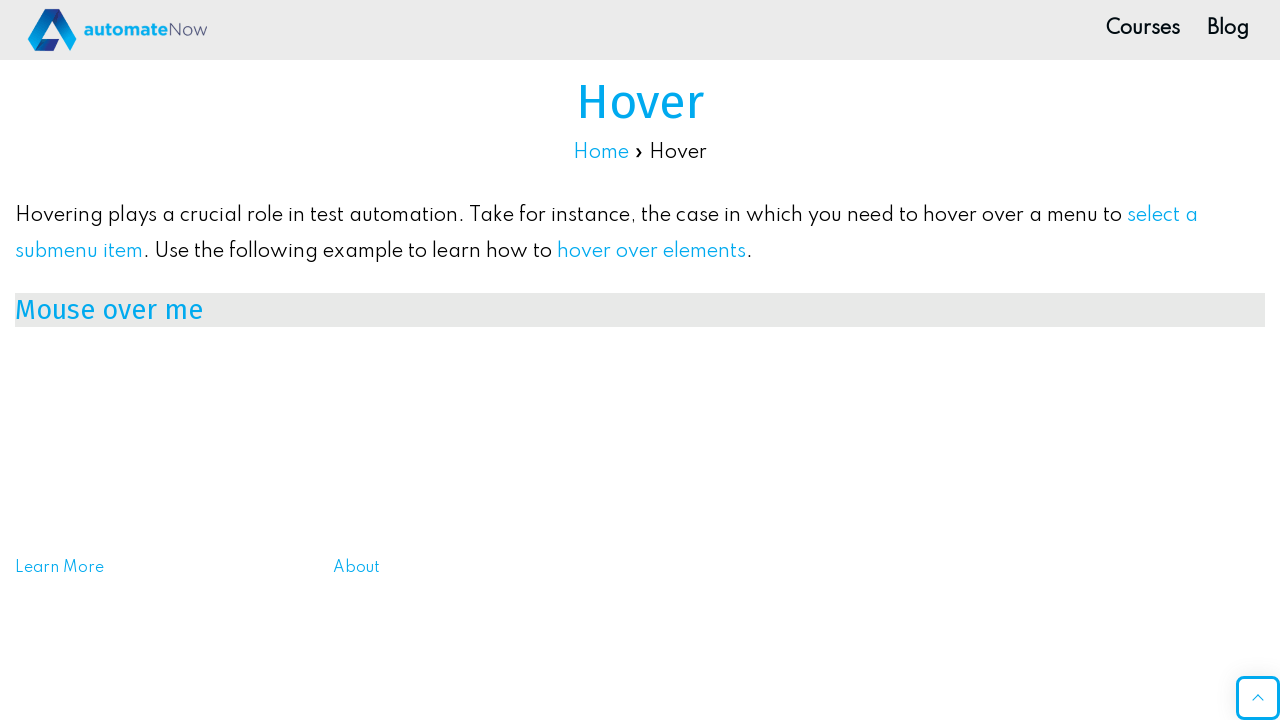

Hovered over the element with id 'mouse_over' at (640, 310) on #mouse_over
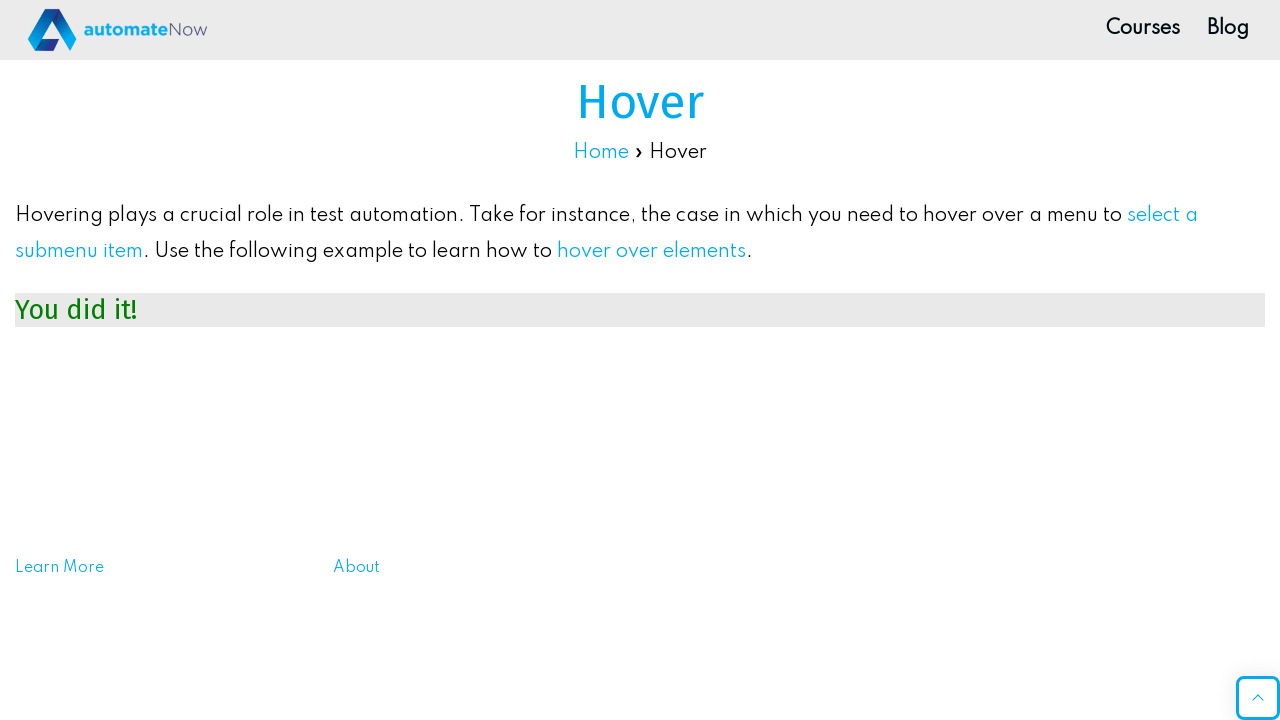

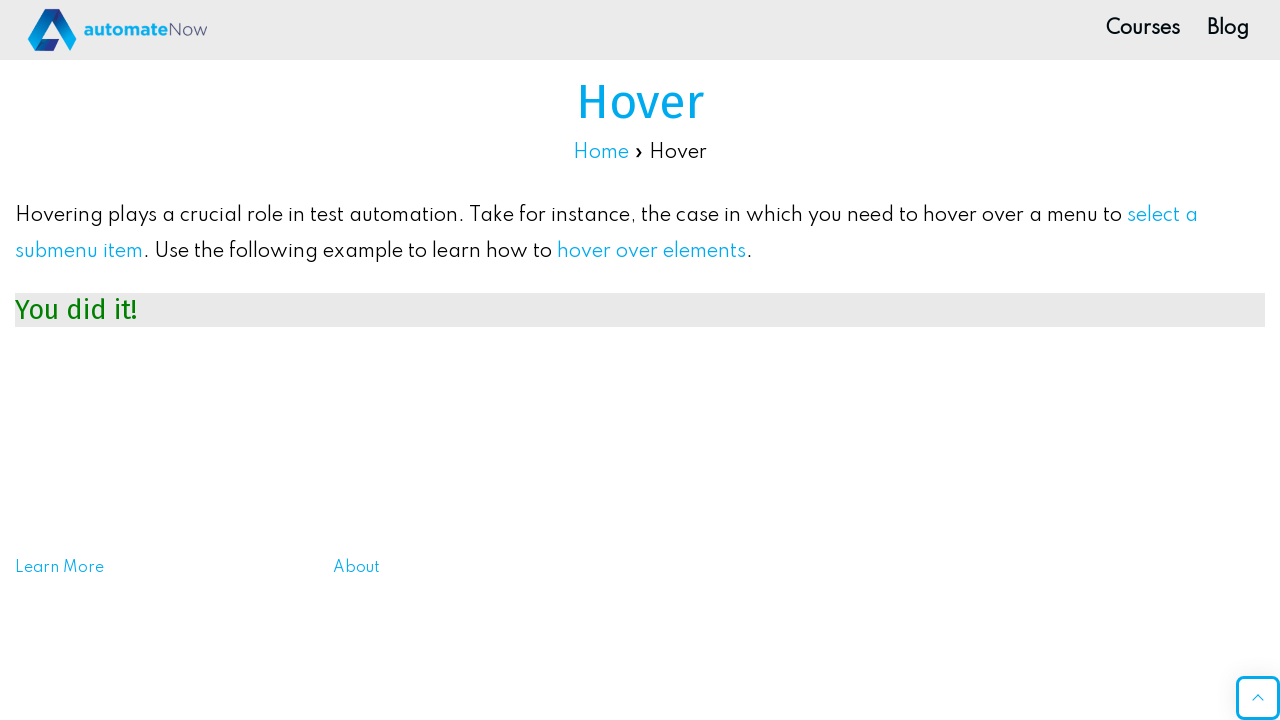